Tests the search functionality on python.org by entering a search query and submitting it using the Enter key

Starting URL: https://www.python.org

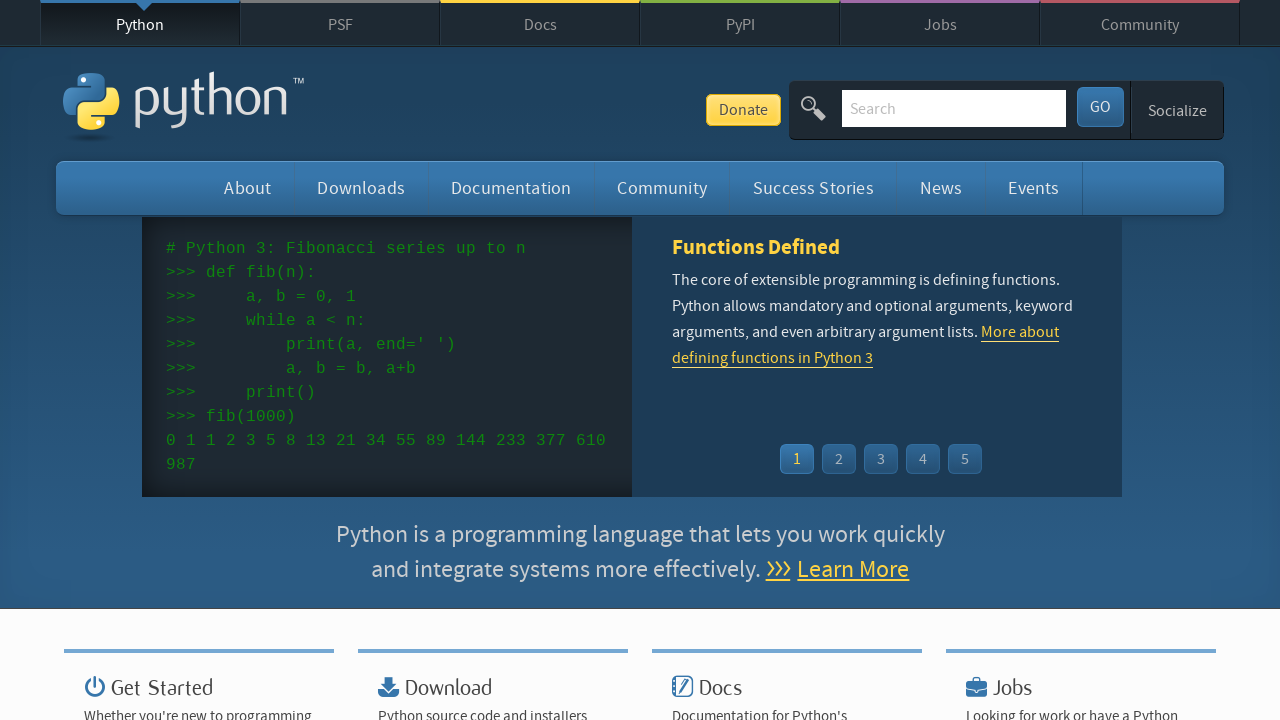

Filled search box with 'getting started with python' on input[name='q']
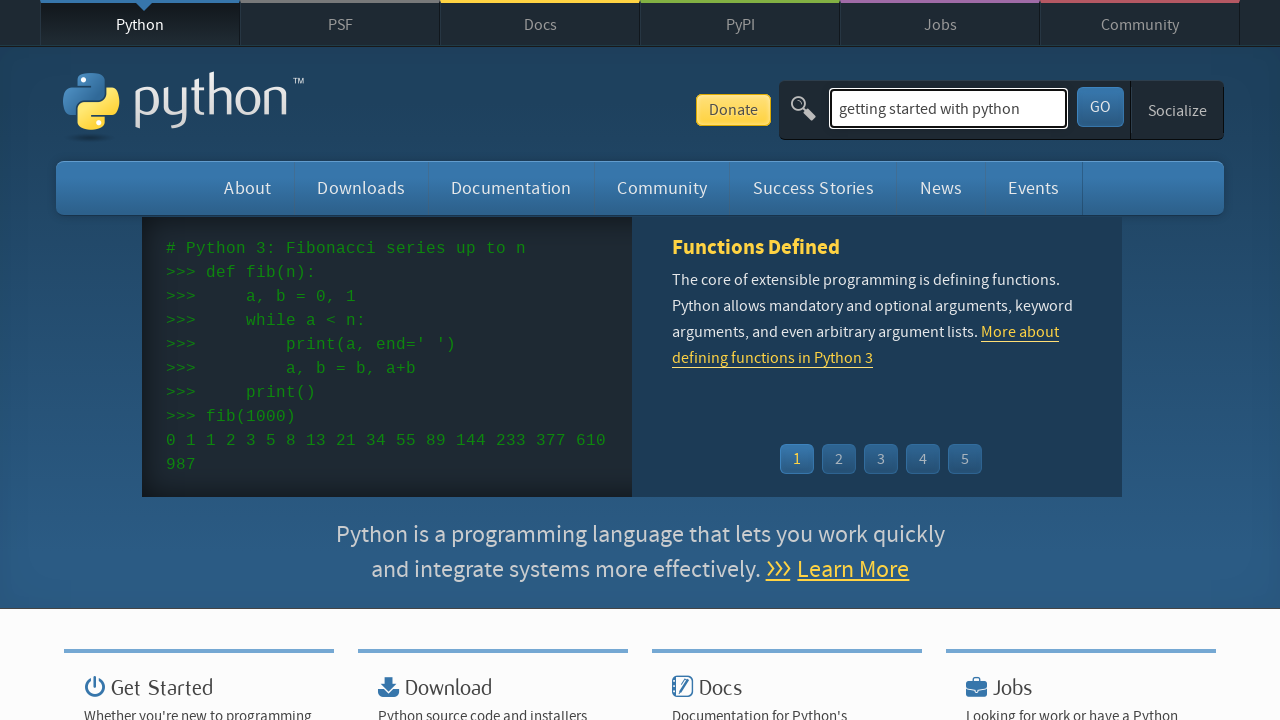

Pressed Enter to submit search query on input[name='q']
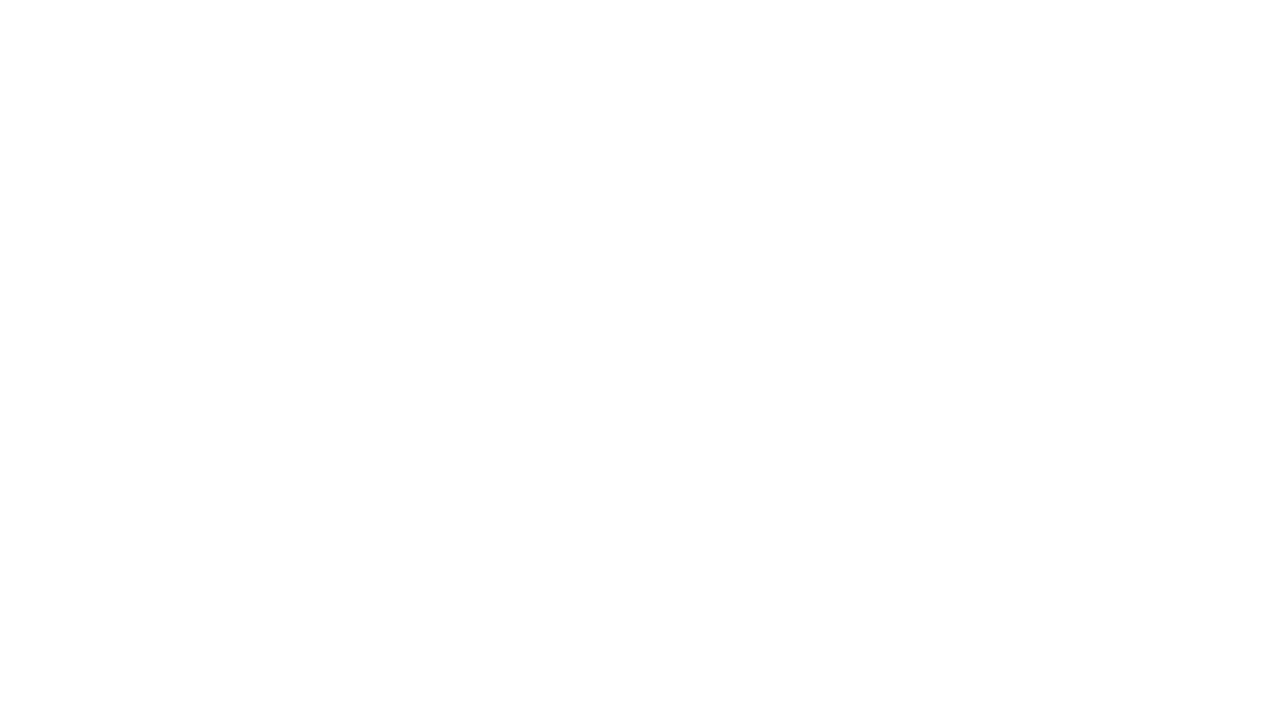

Search results page loaded successfully
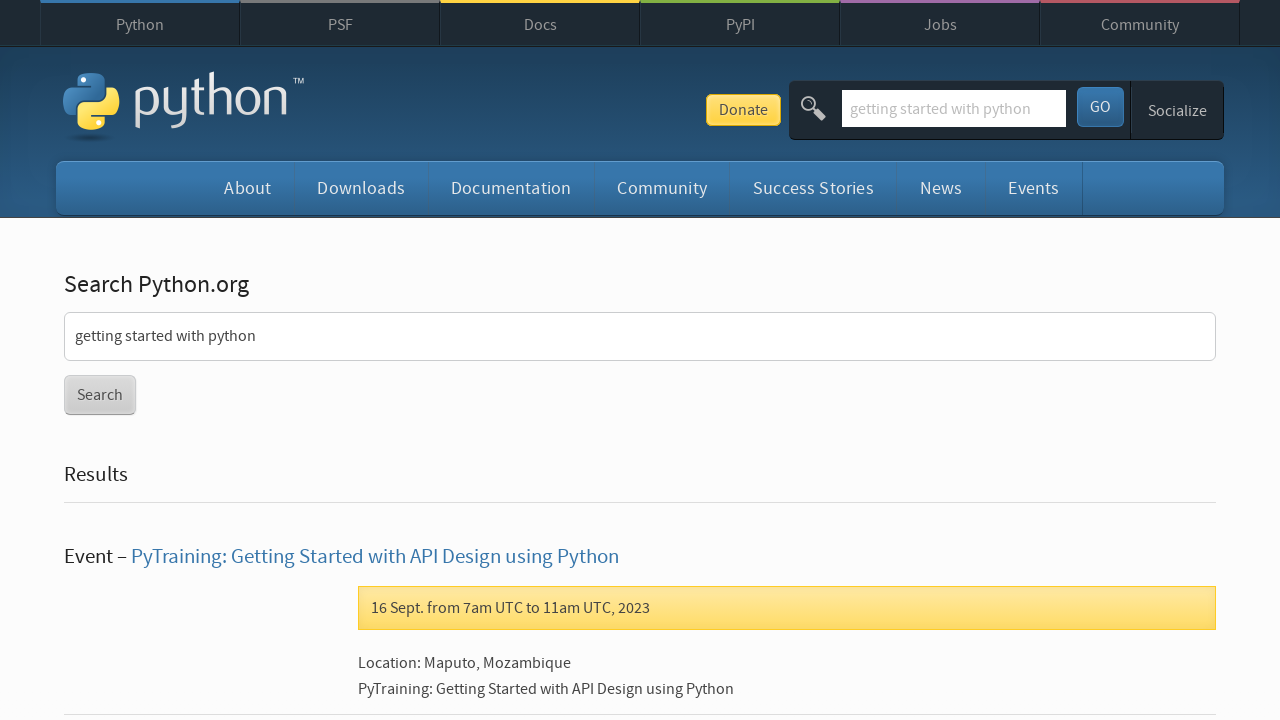

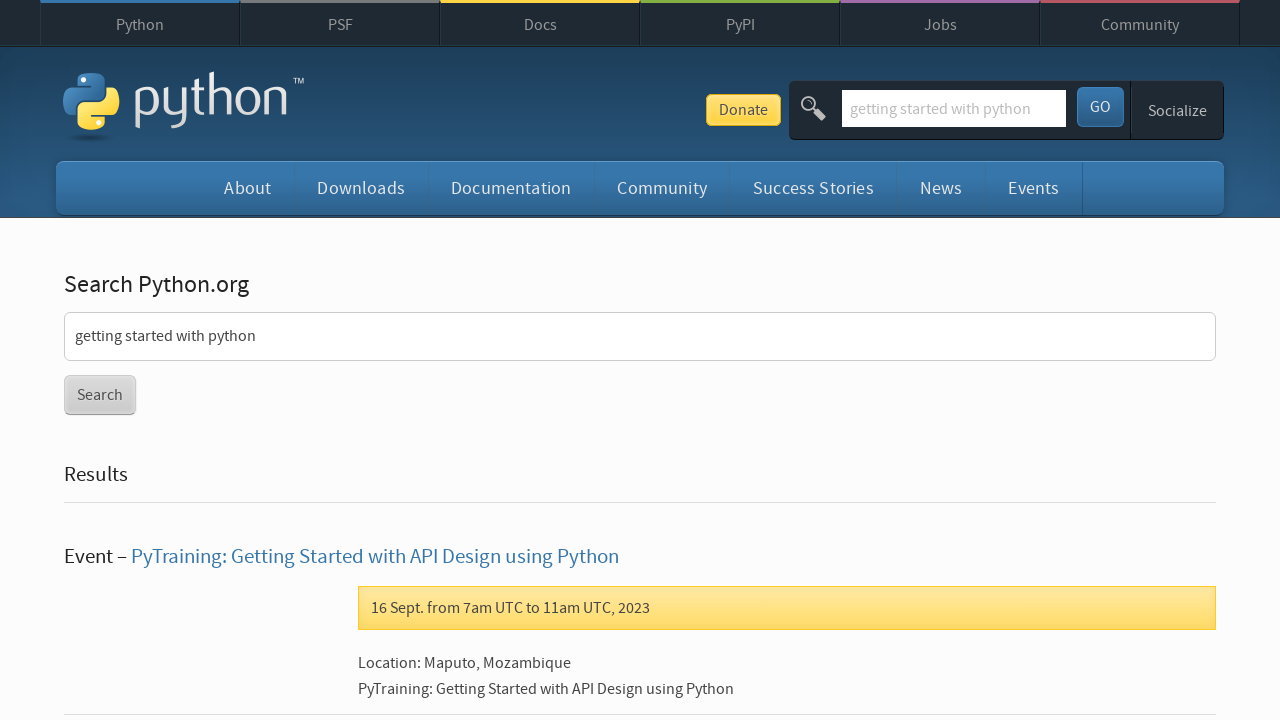